Tests dynamic loading by clicking a start button and verifying that "Hello World!" text appears after the loading completes.

Starting URL: https://automationfc.github.io/dynamic-loading/

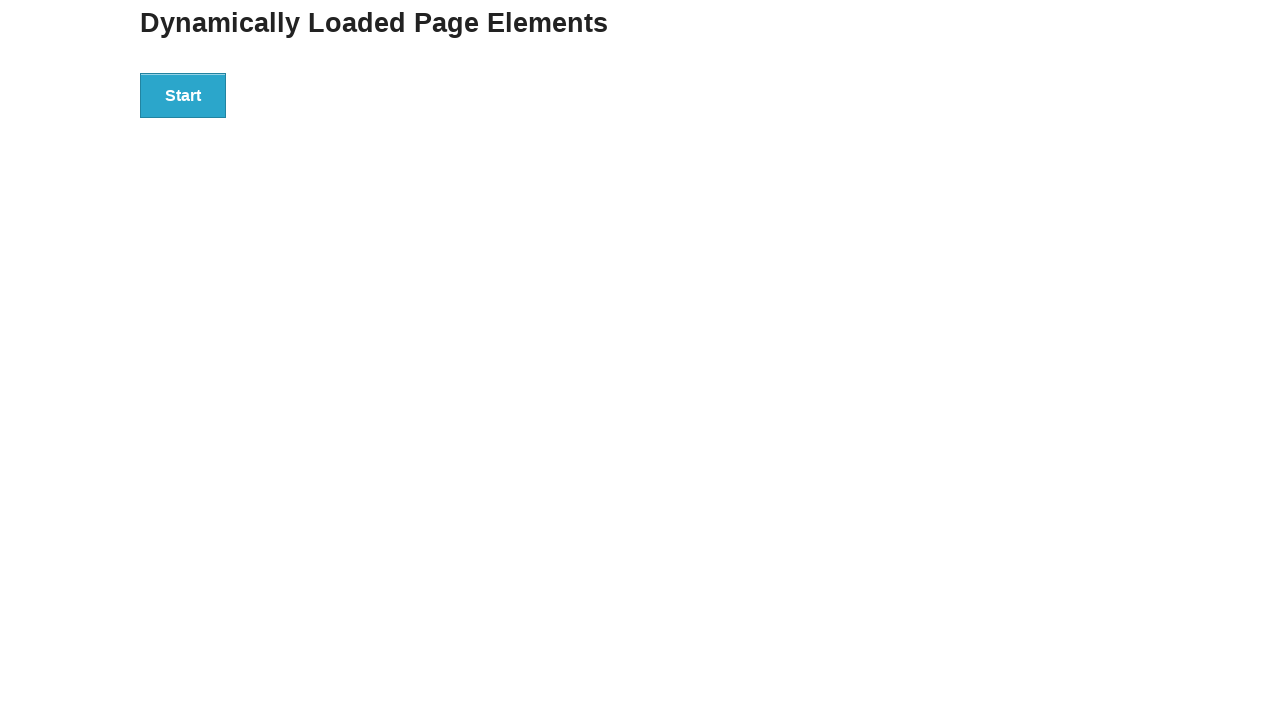

Clicked start button to trigger dynamic loading at (183, 95) on div#start > button
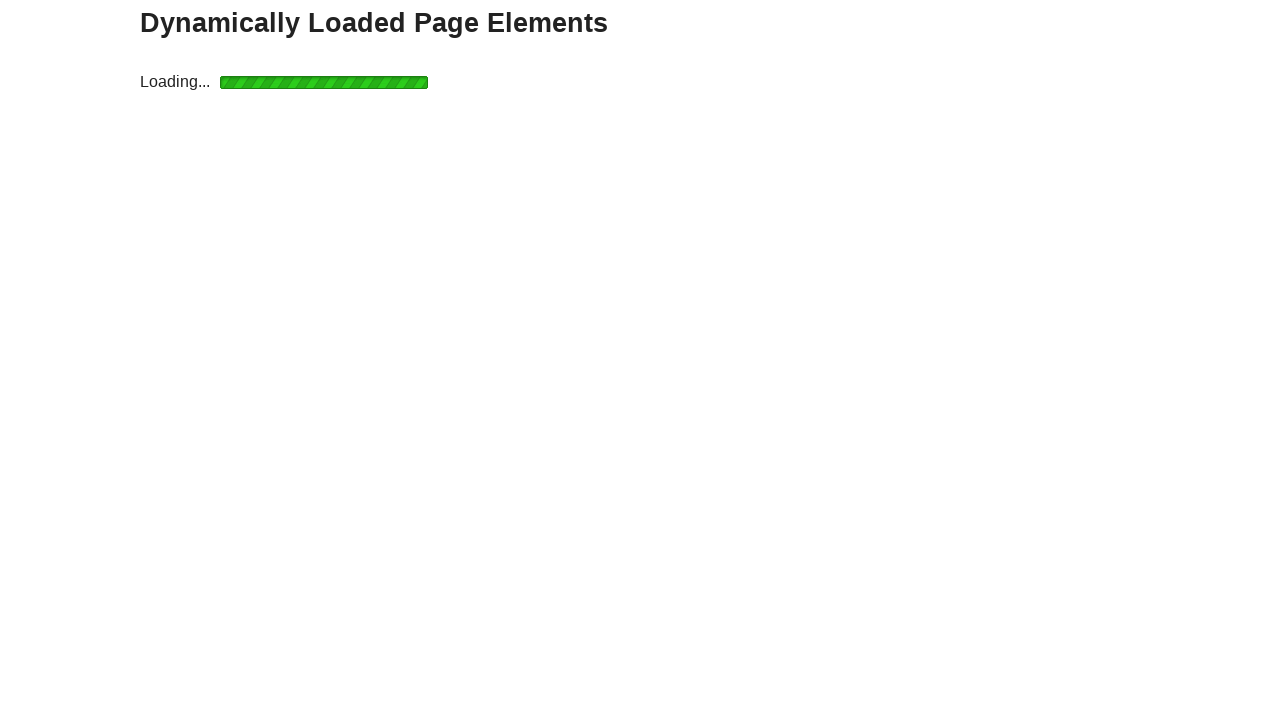

Waited for finish element with h4 to appear after loading completes
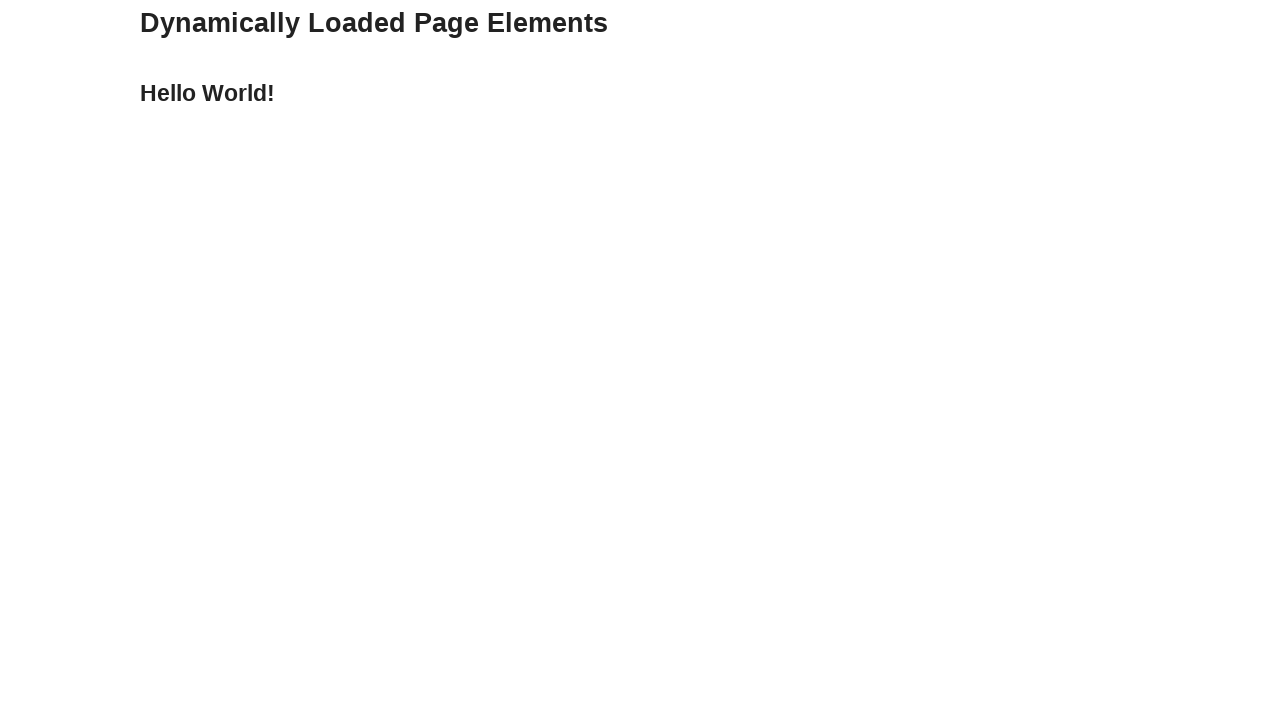

Verified that 'Hello World!' text is displayed after loading
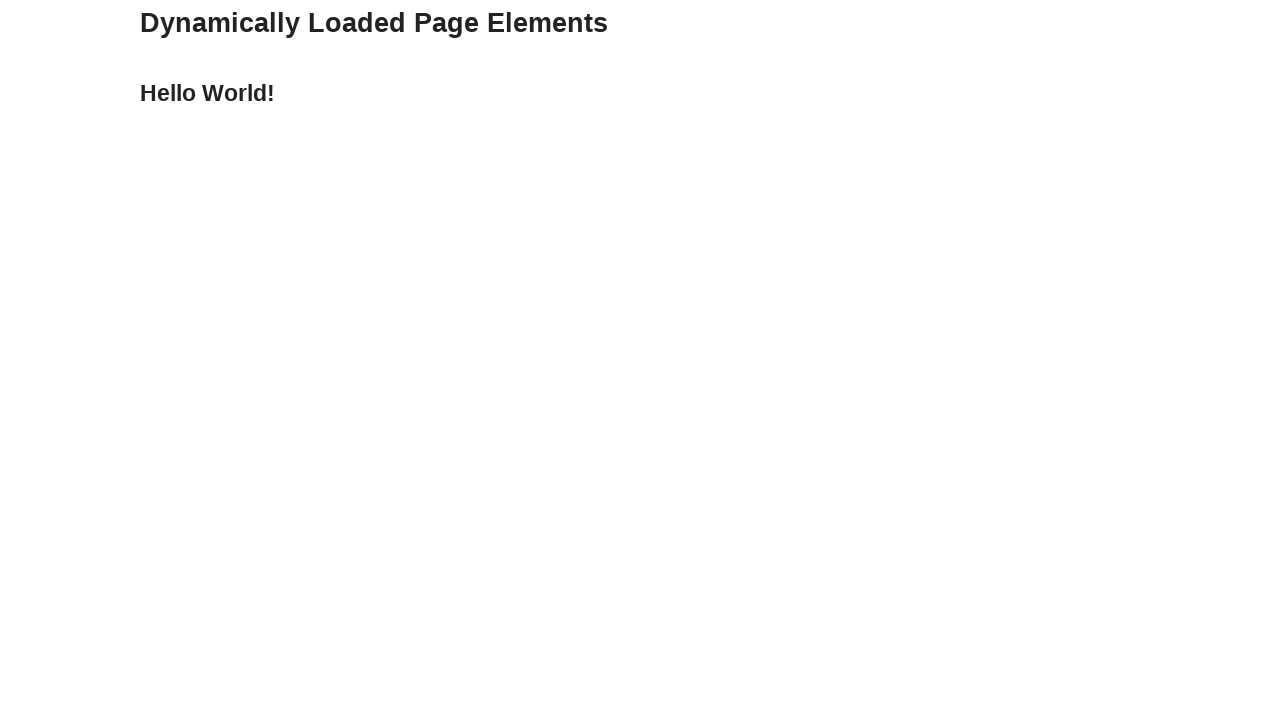

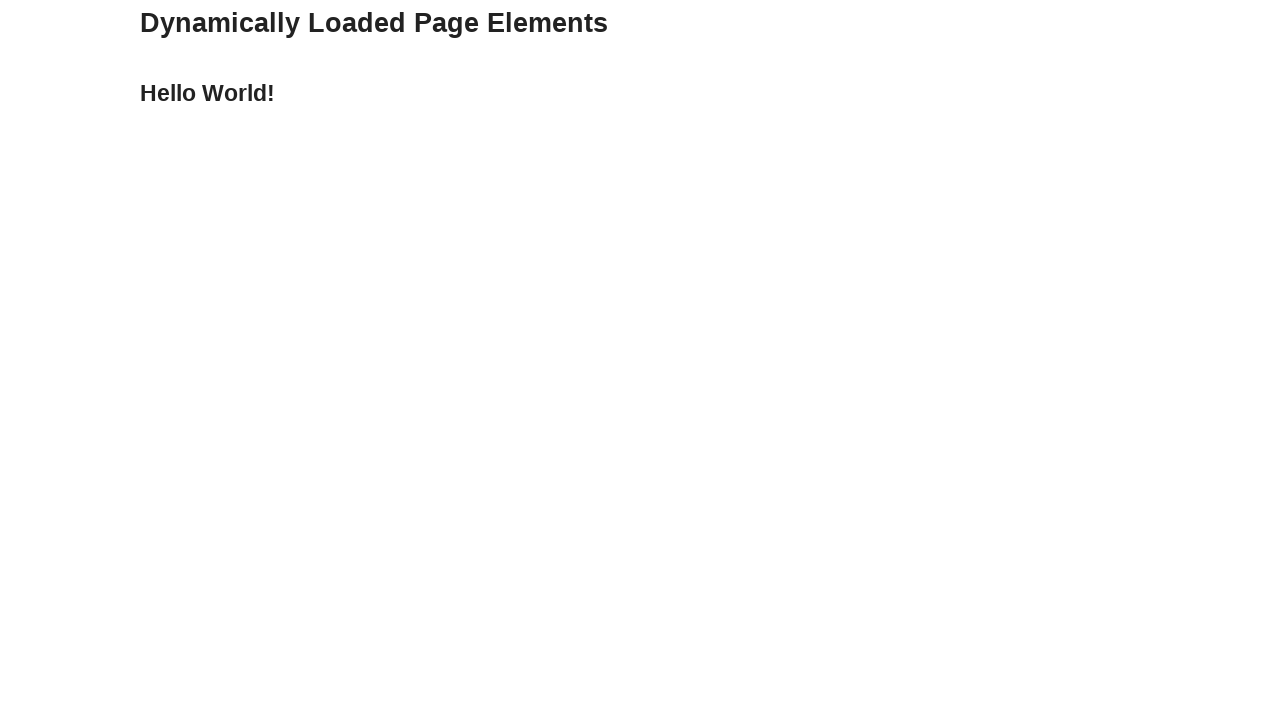